Tests successful login with valid credentials and verifies secure area access

Starting URL: https://the-internet.herokuapp.com/

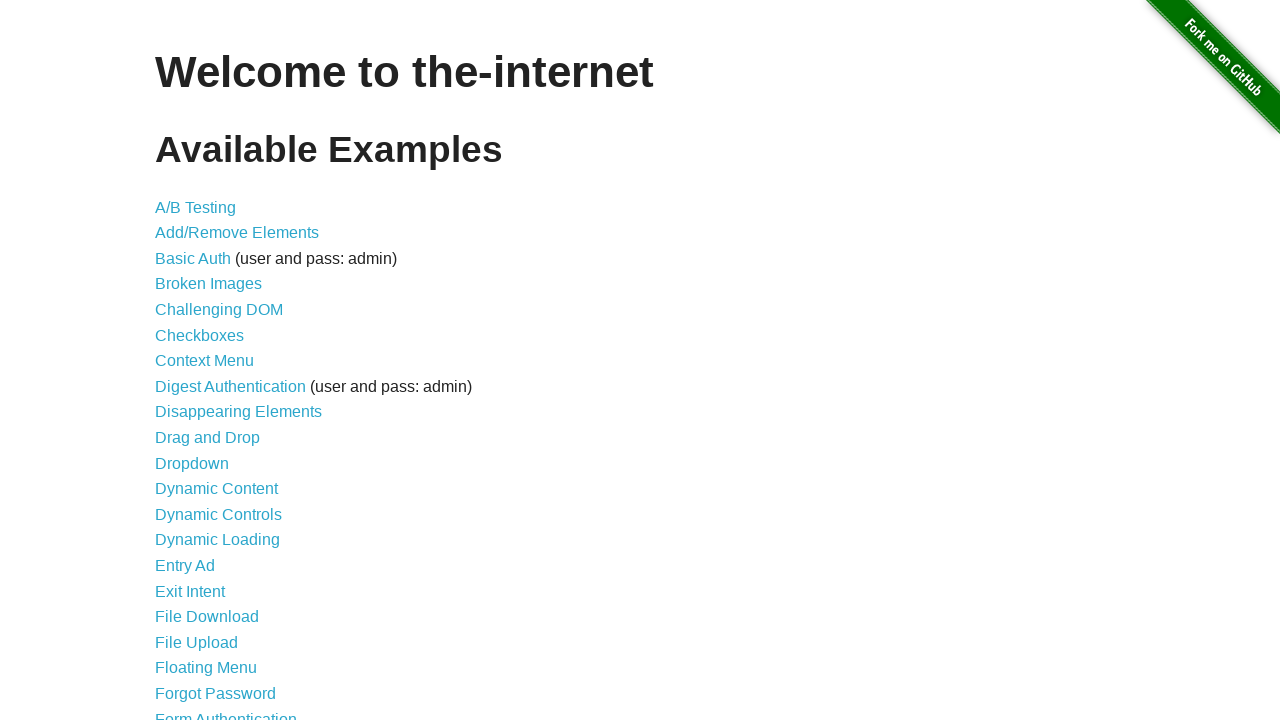

Clicked on Form Authentication link at (226, 712) on text=Form Authentication
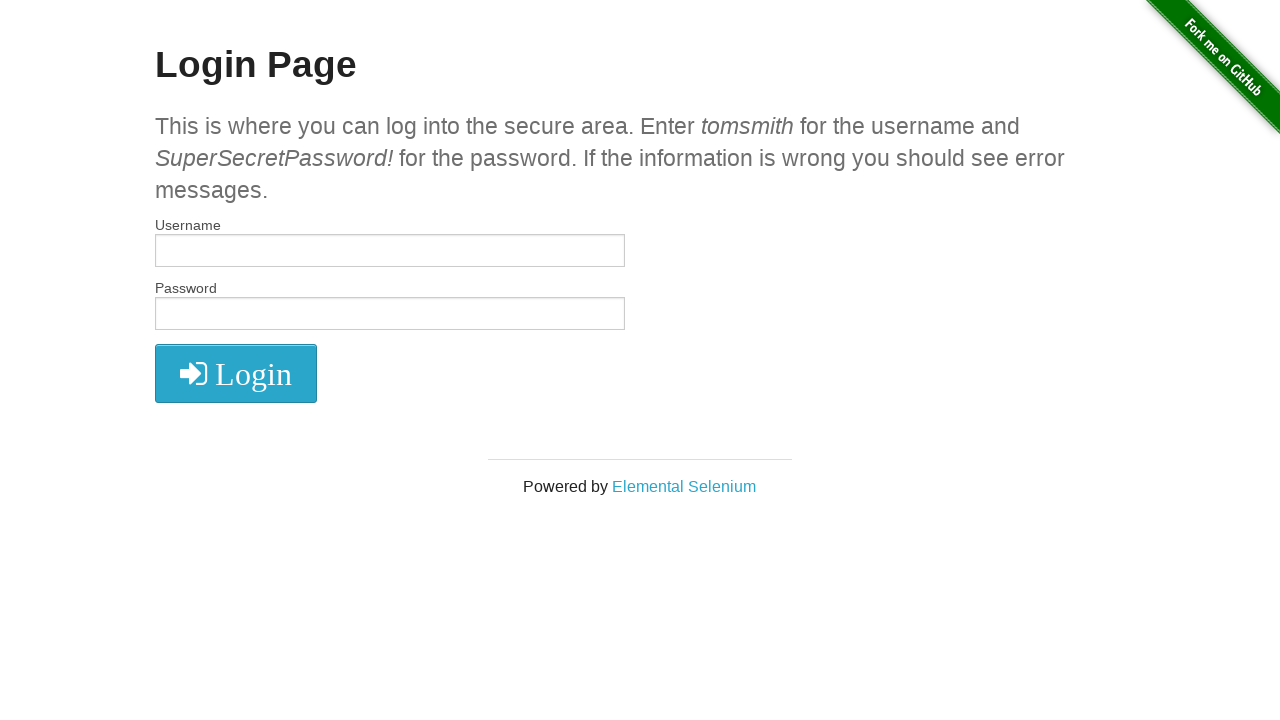

Filled username field with 'tomsmith' on input[type="text"]
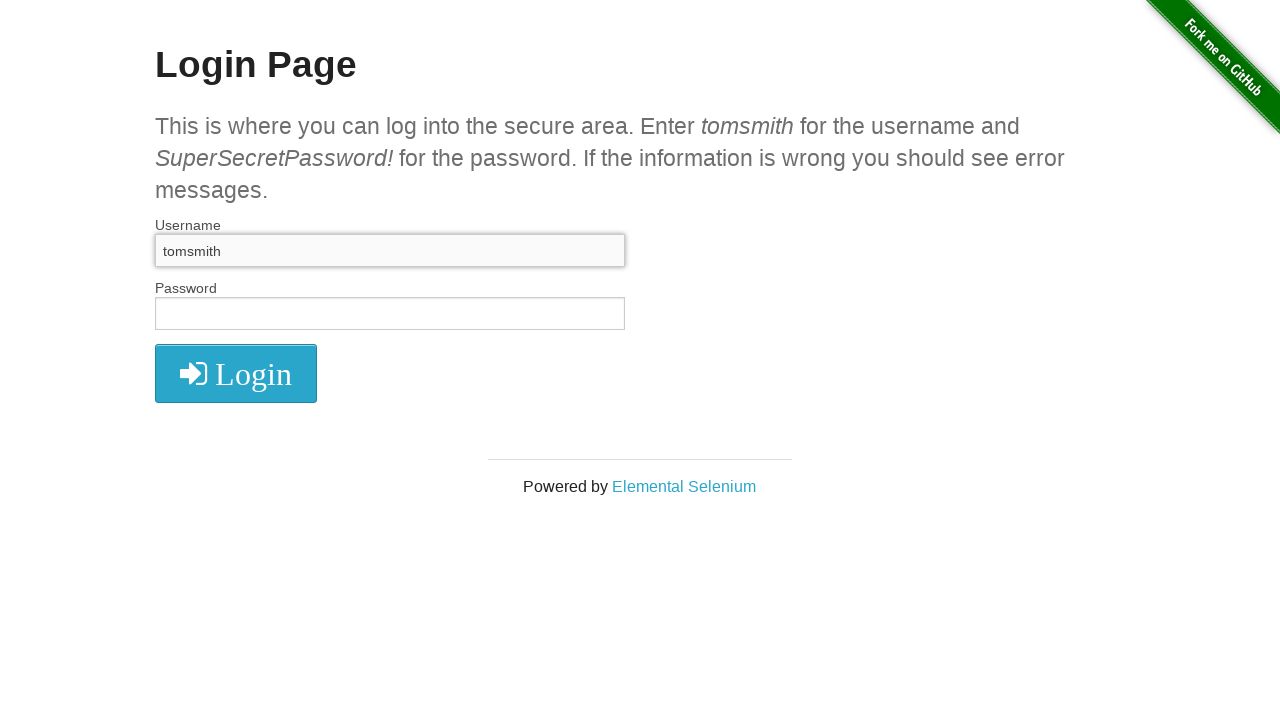

Filled password field with valid credentials on input[type="password"]
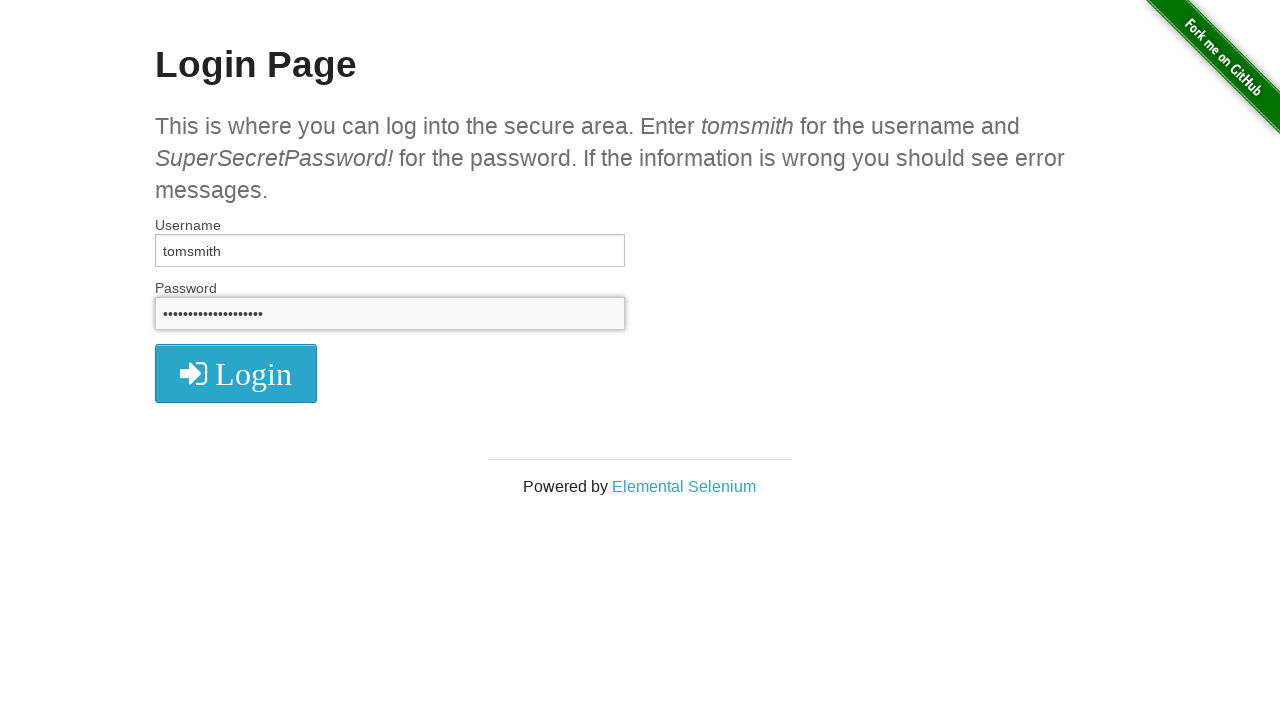

Clicked login button to submit credentials at (236, 373) on button[type="submit"]
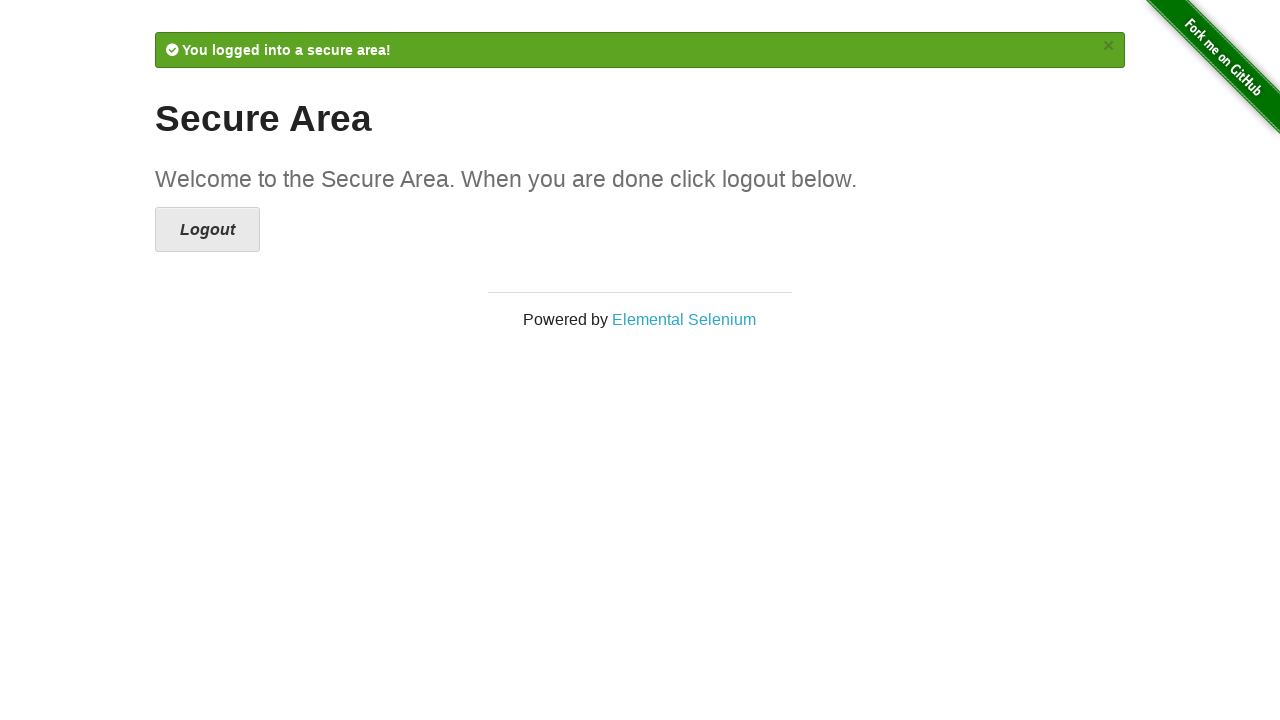

Verified secure area URL contains '/secure'
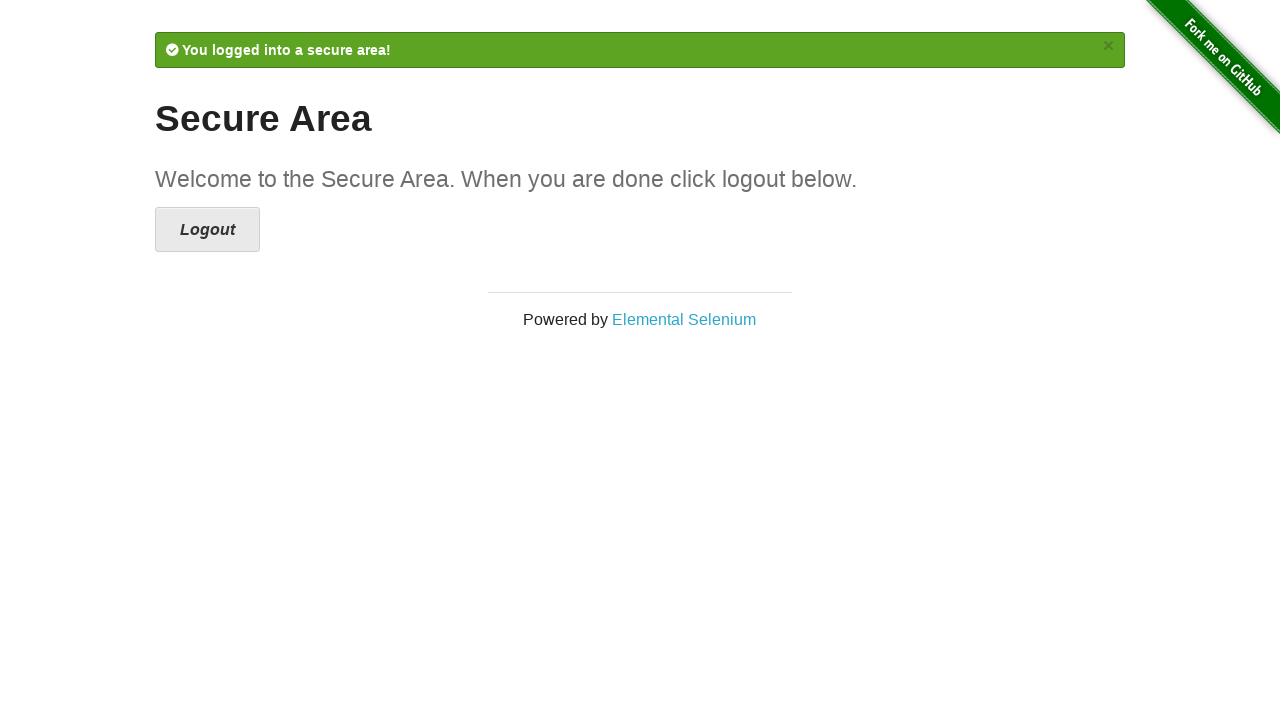

Waited for success message to appear
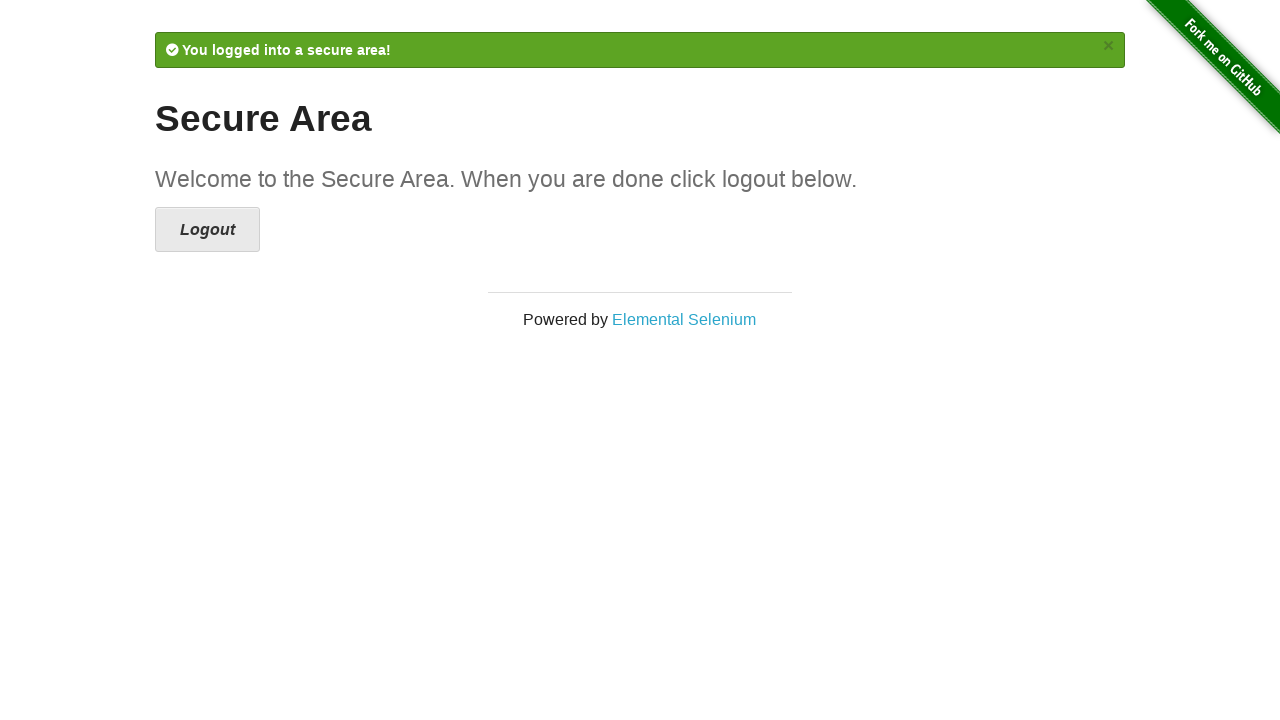

Verified success message is visible
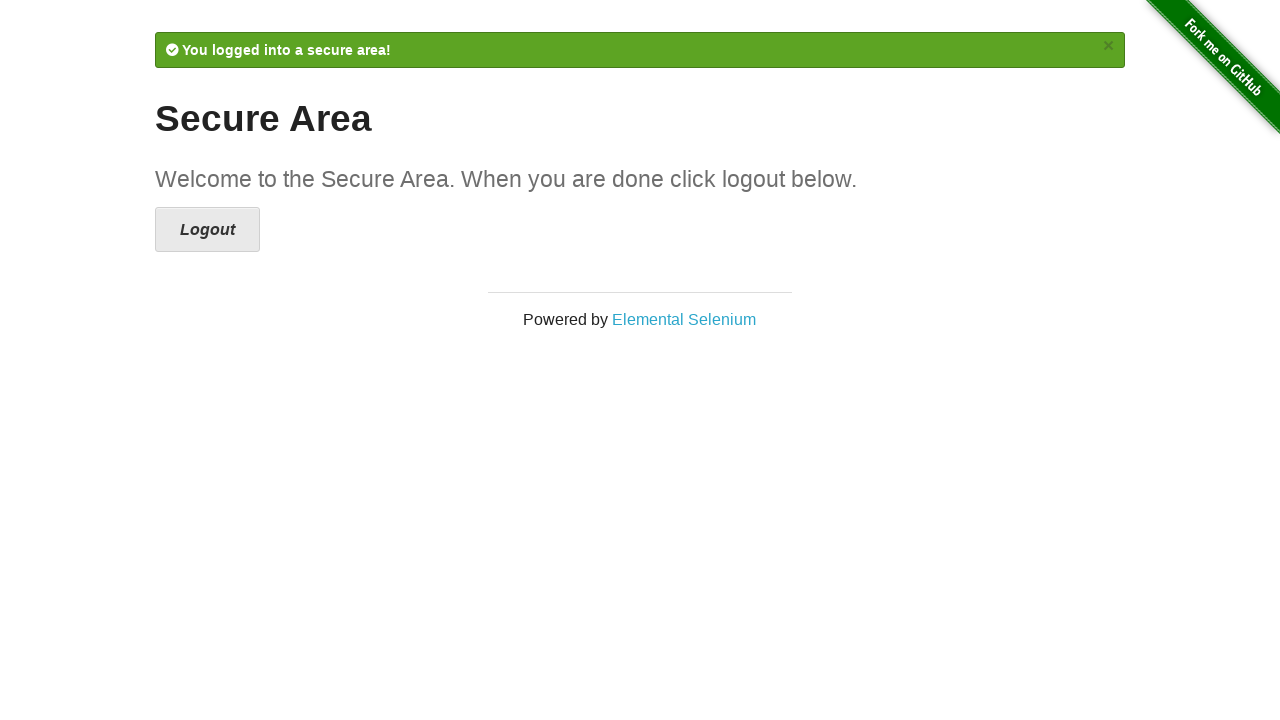

Verified secure area welcome text is visible
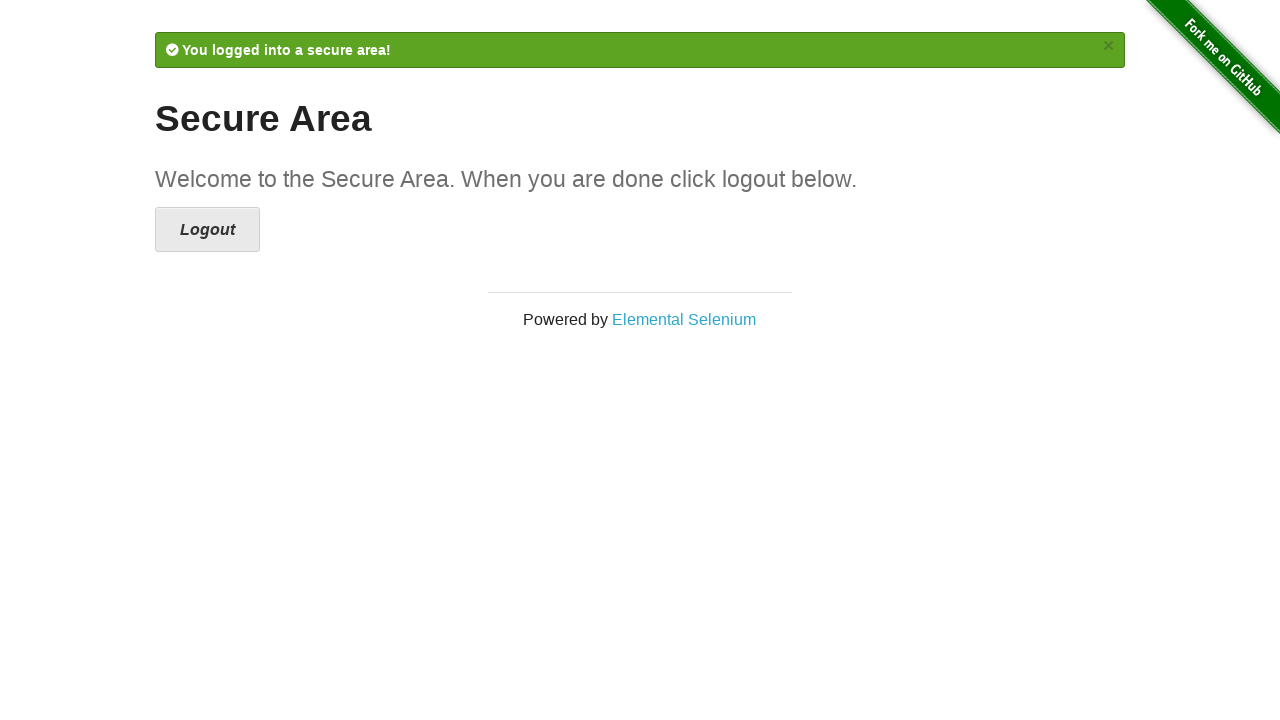

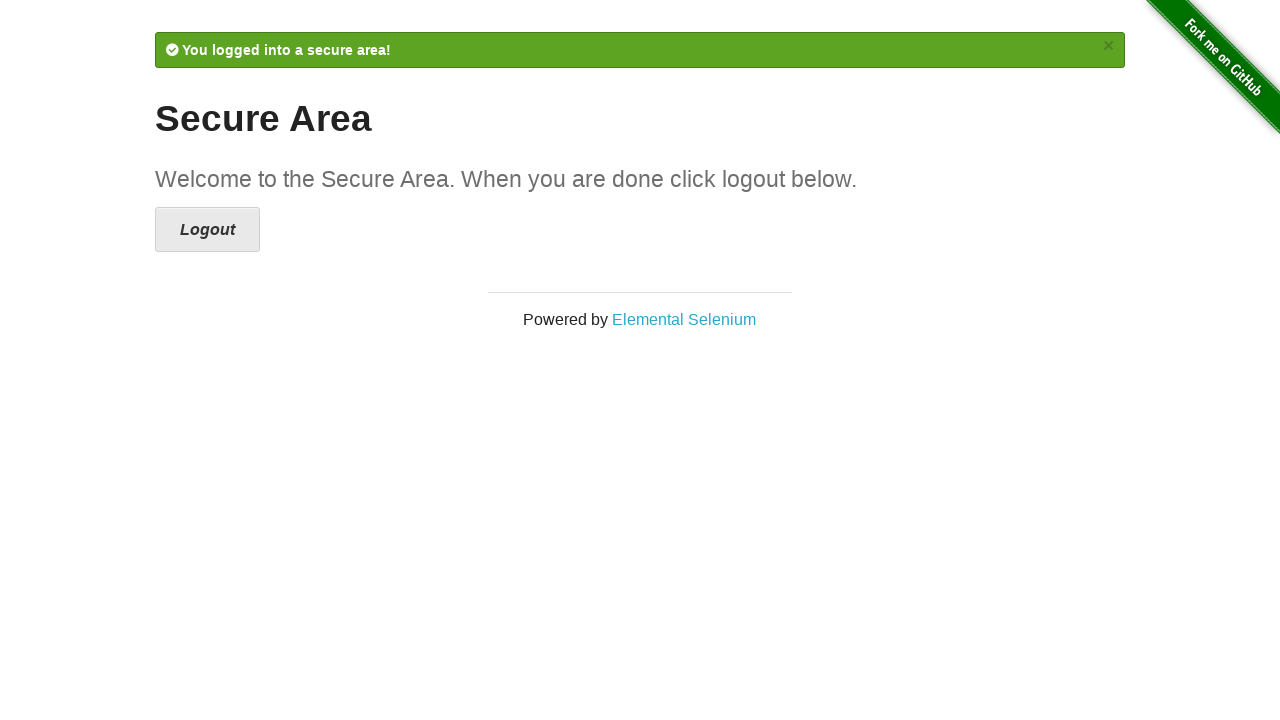